Tests Bootstrap dropdown functionality by clicking on a dropdown button, retrieving dropdown menu items, and selecting a specific option ("Another action")

Starting URL: https://getbootstrap.com/docs/4.0/components/dropdowns/

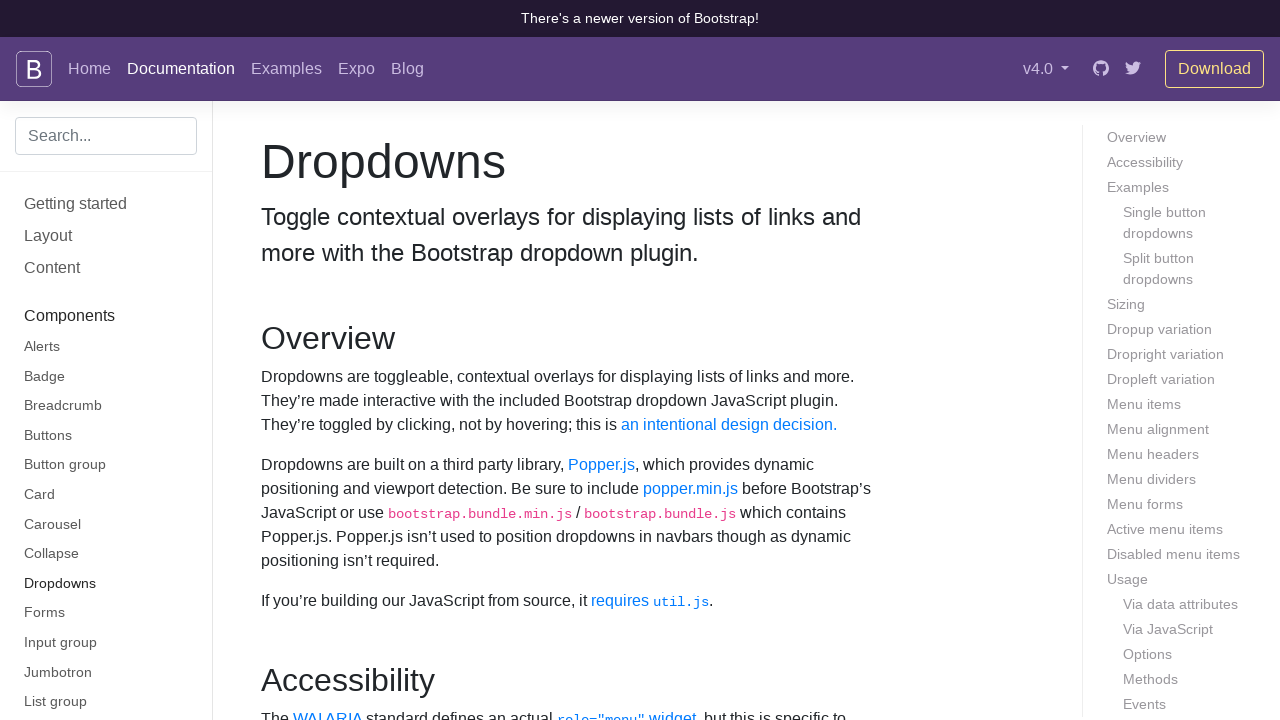

Navigated to Bootstrap dropdowns documentation page
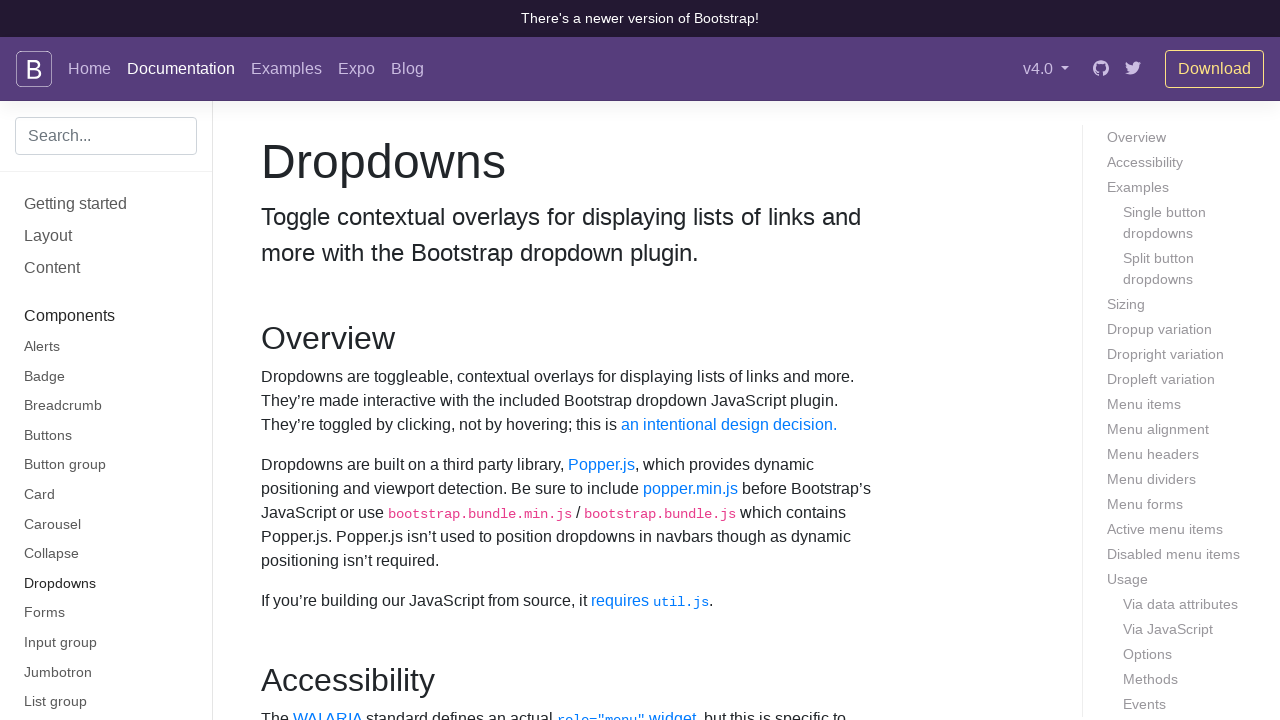

Clicked dropdown button to open menu at (370, 360) on button[type='button']#dropdownMenuButton
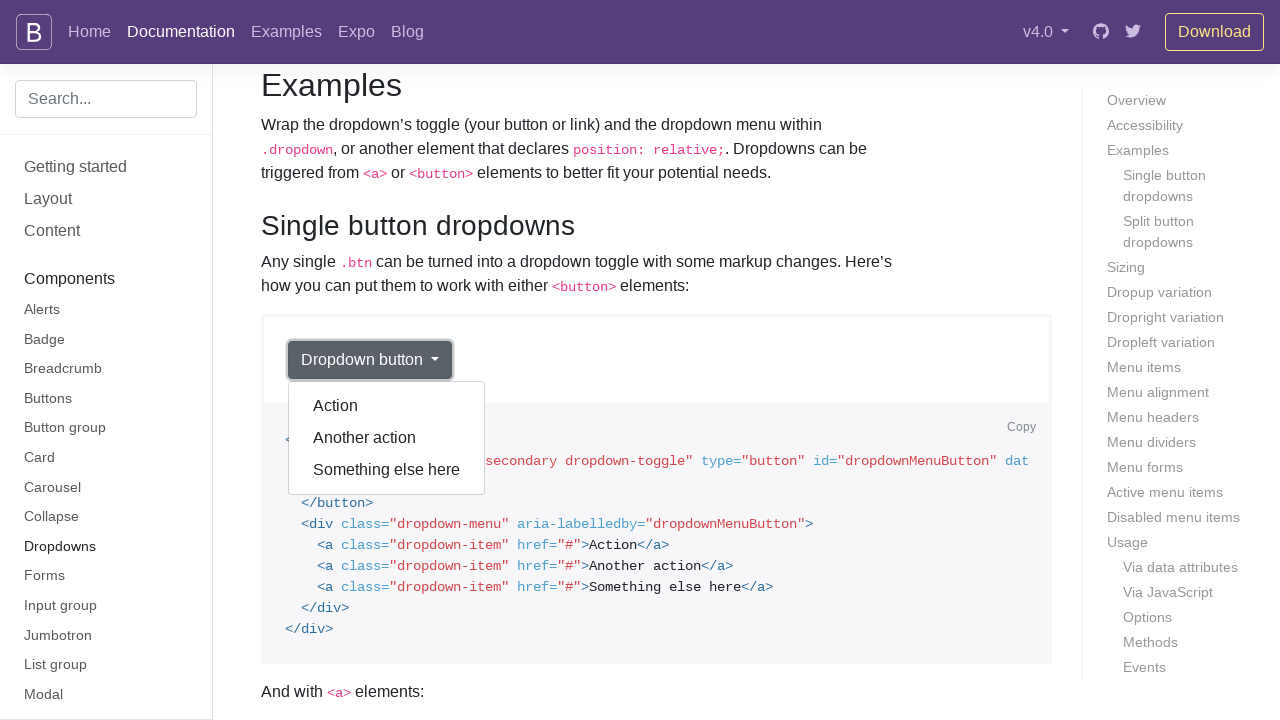

Dropdown menu appeared
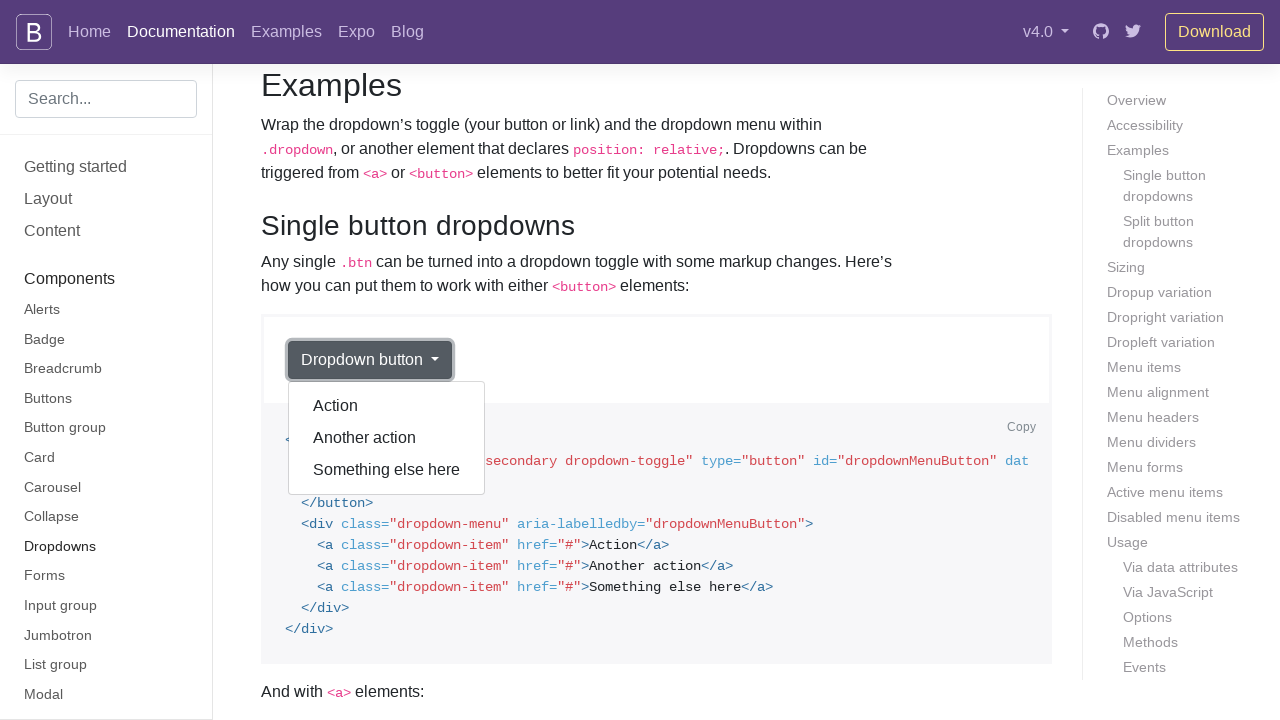

Retrieved all dropdown menu items
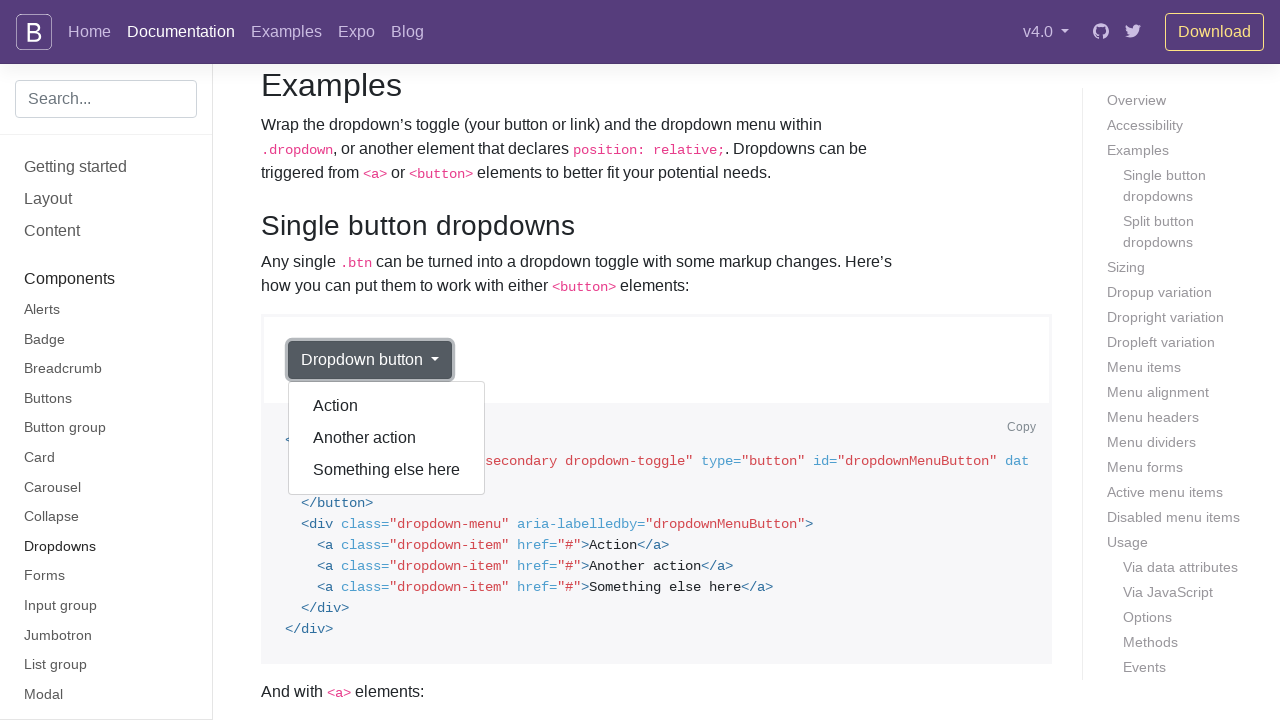

Selected 'Another action' from dropdown menu at (387, 438) on div.dropdown-menu[aria-labelledby='dropdownMenuButton'] a >> nth=1
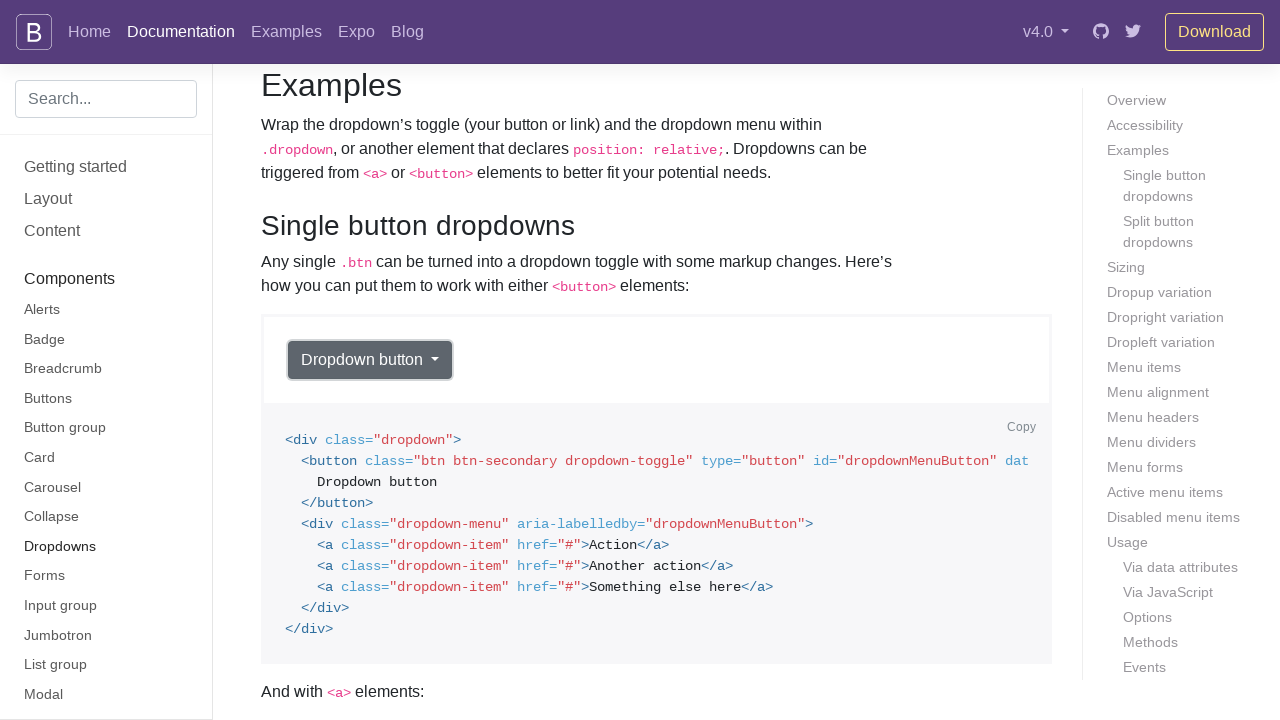

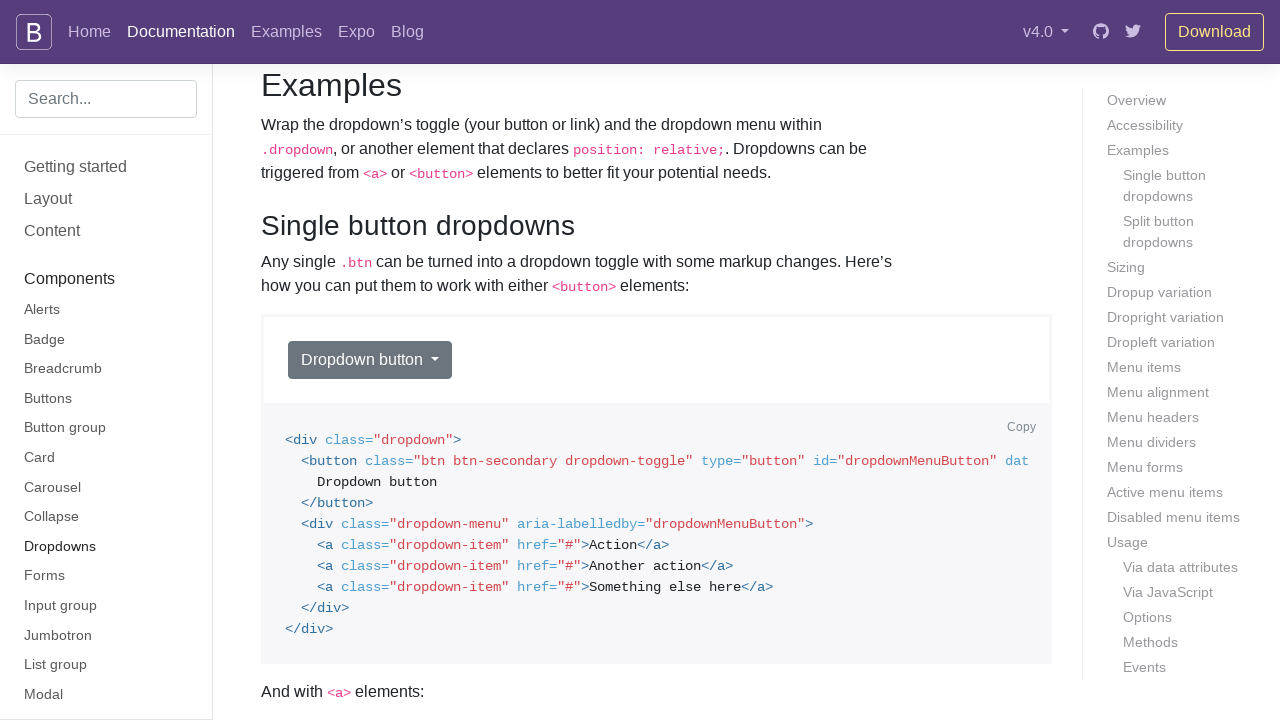